Navigates to an AI tracker web application and verifies that table content loads successfully by checking for the presence of table rows.

Starting URL: https://ai-tracker-466821.web.app

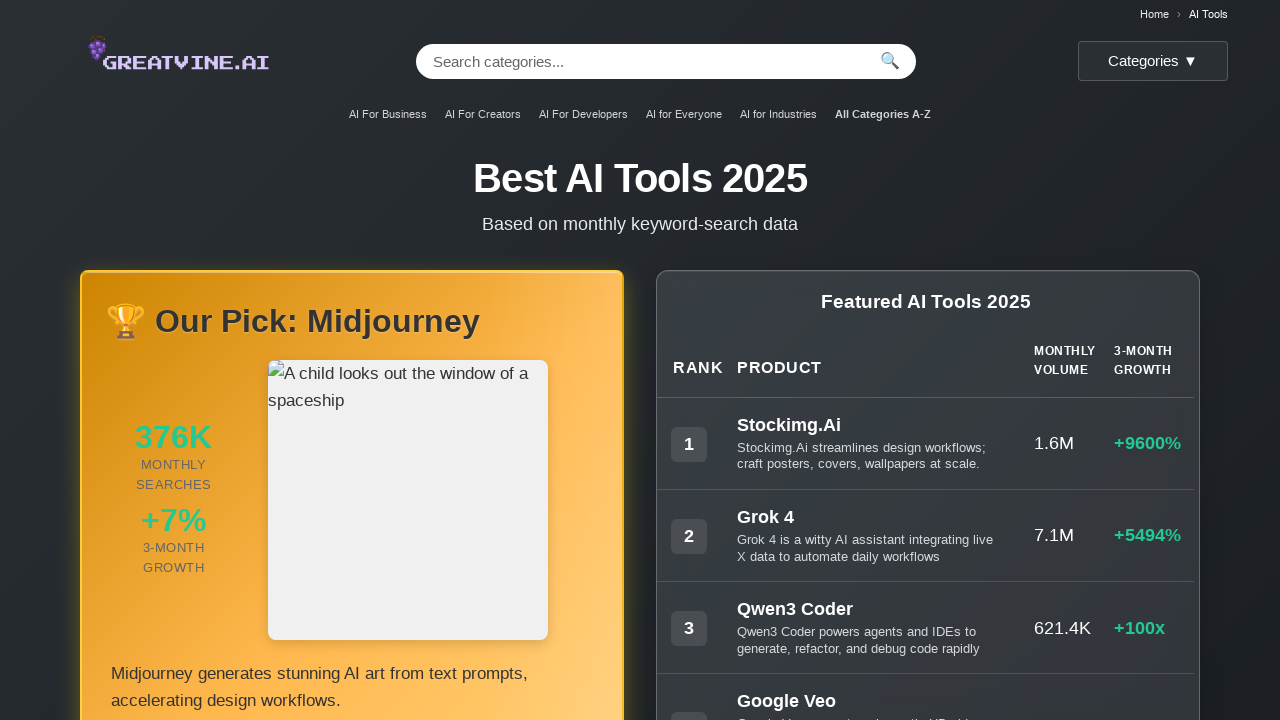

Waited for table rows to load in the AI tracker application
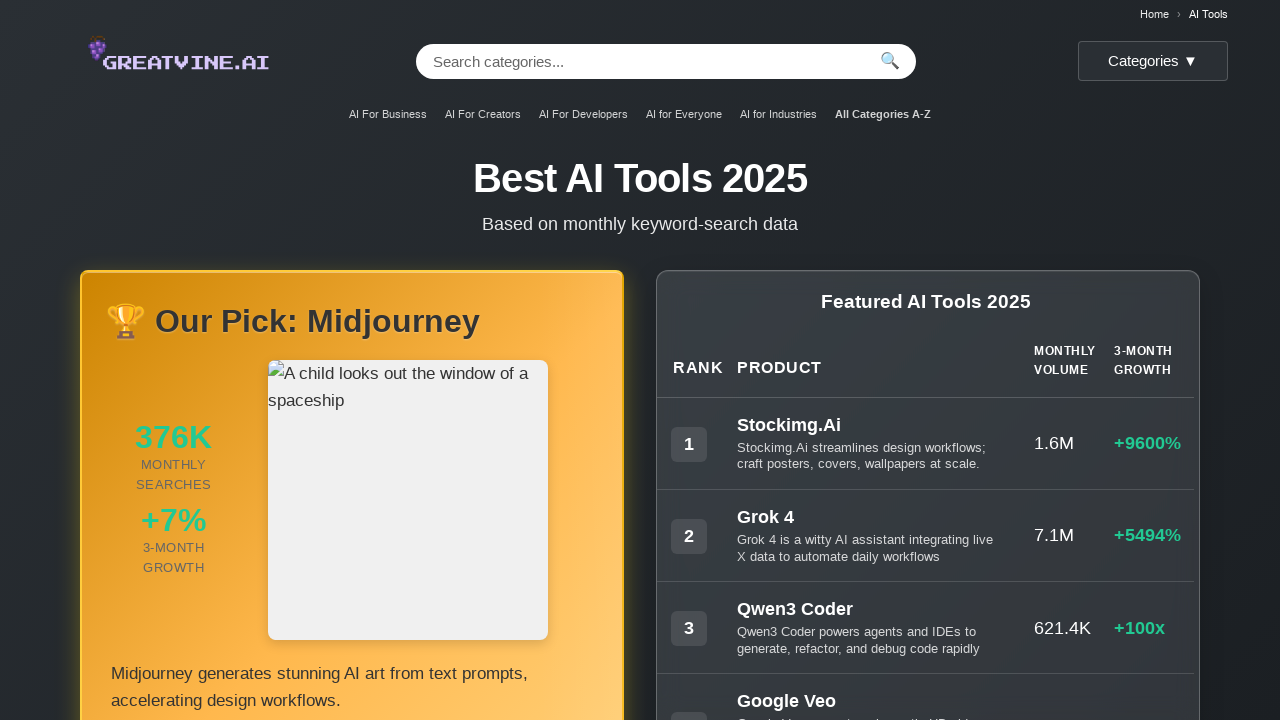

Verified that table content is present with at least one cell
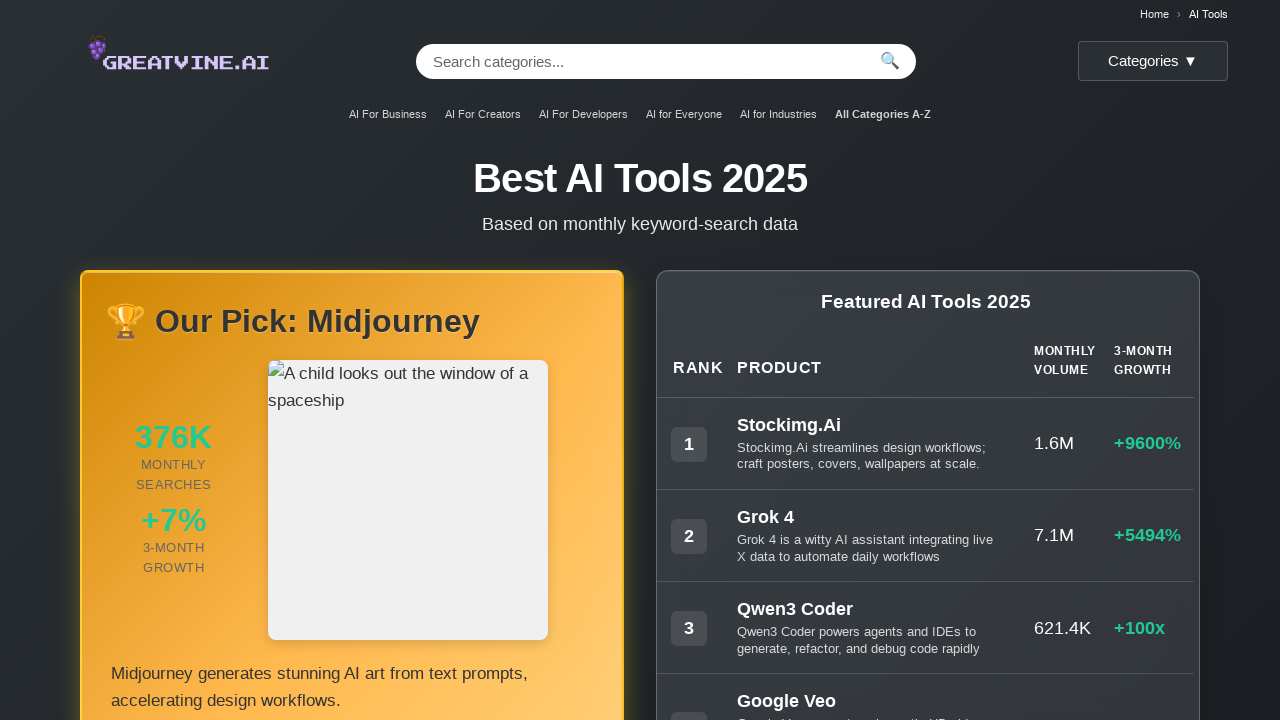

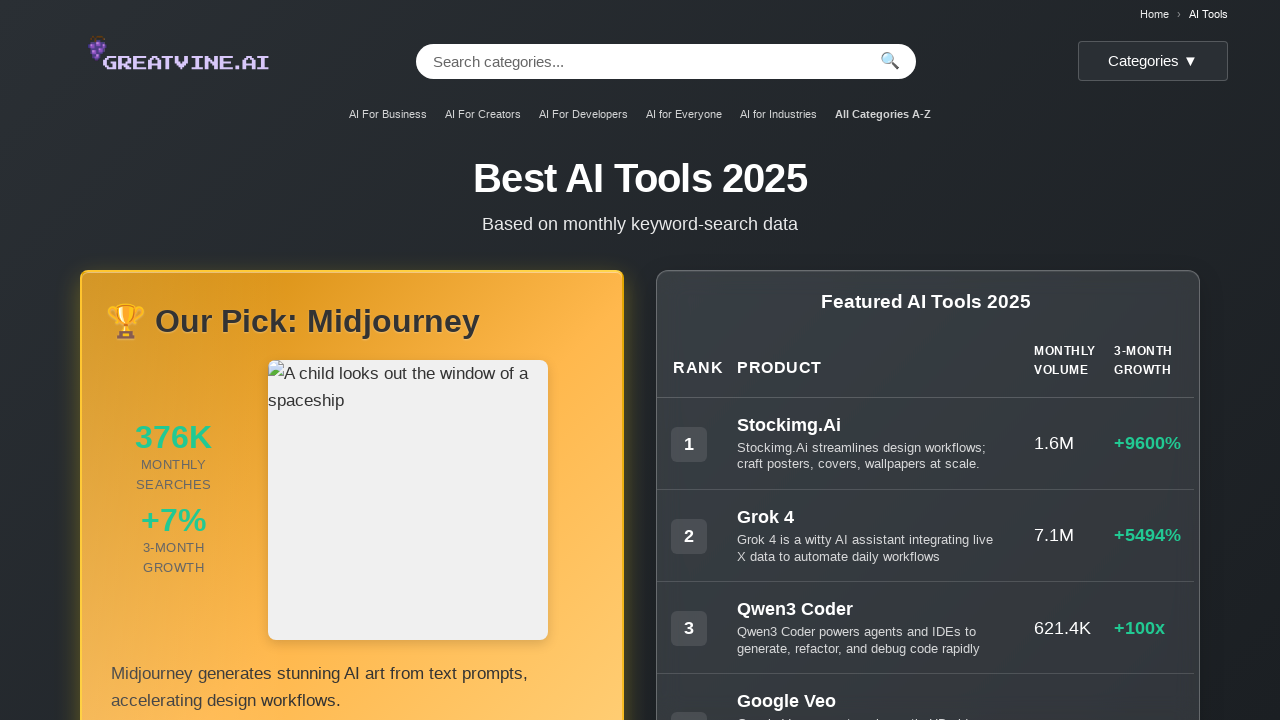